Tests the location search functionality by entering "Sydney" in the search input and verifying dropdown results appear

Starting URL: https://caniuse.propelleraero.com/

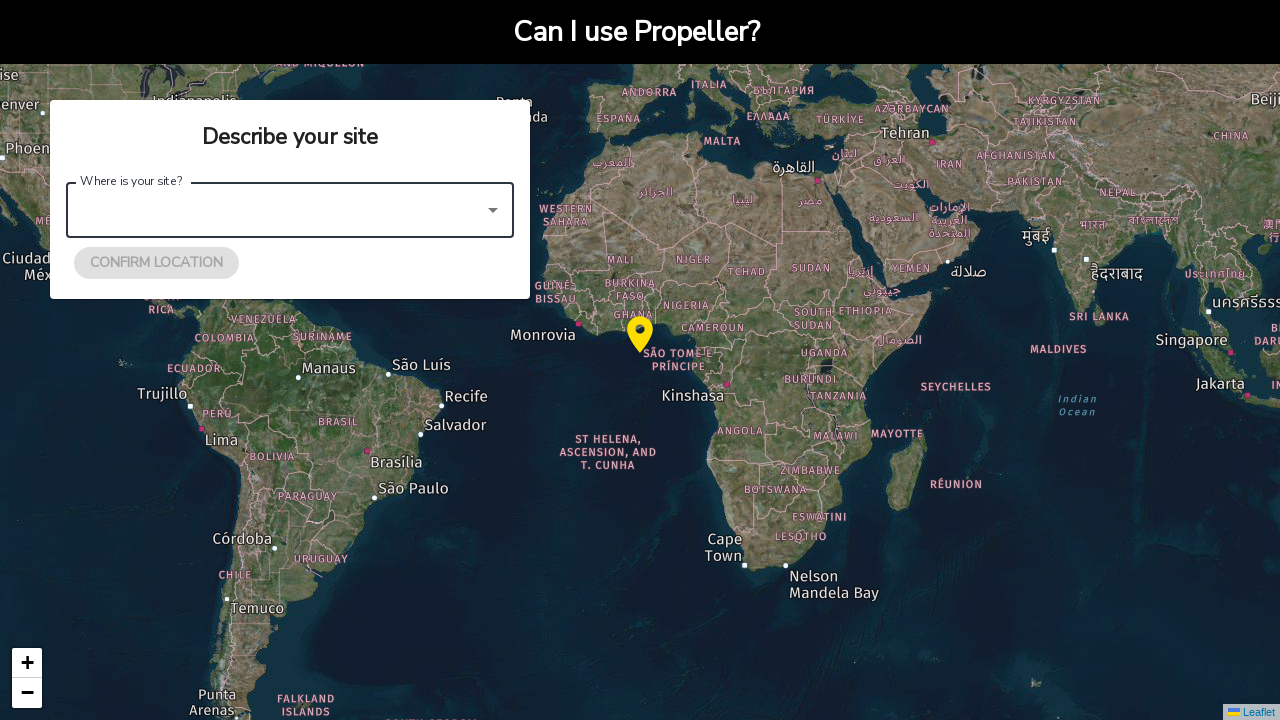

Filled search combobox with 'Sydney' on internal:role=combobox
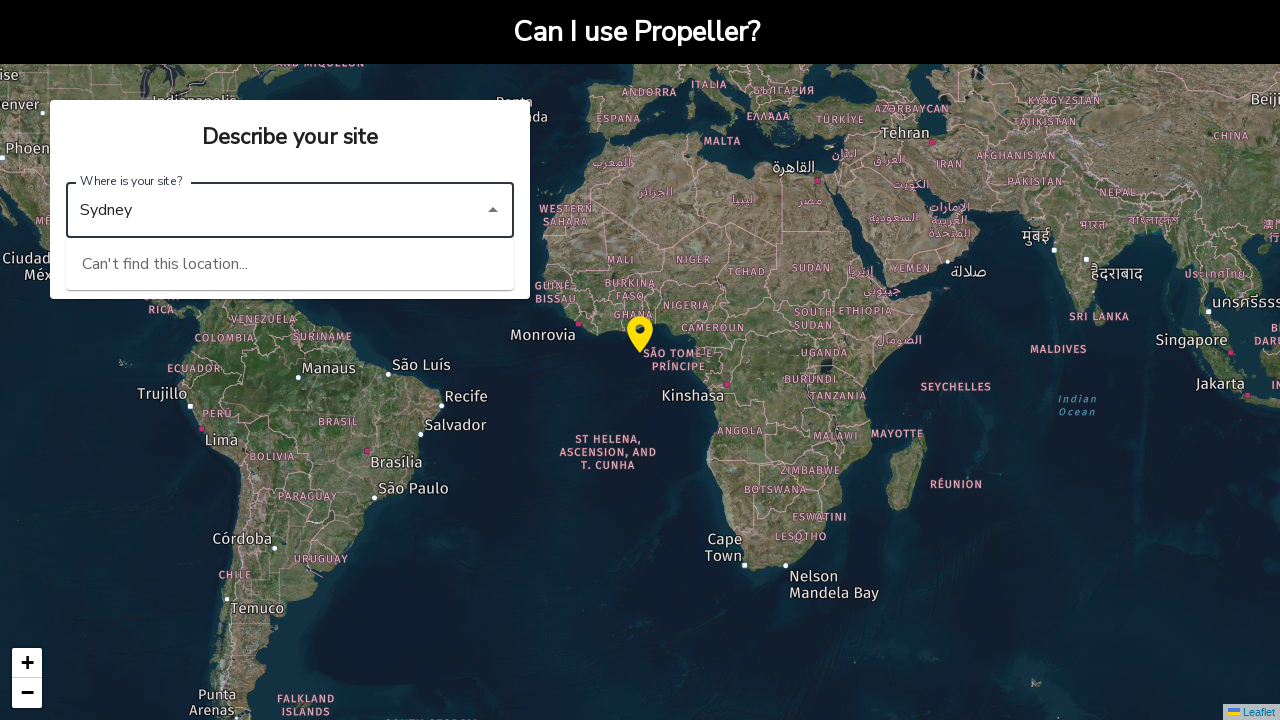

Location search dropdown results appeared
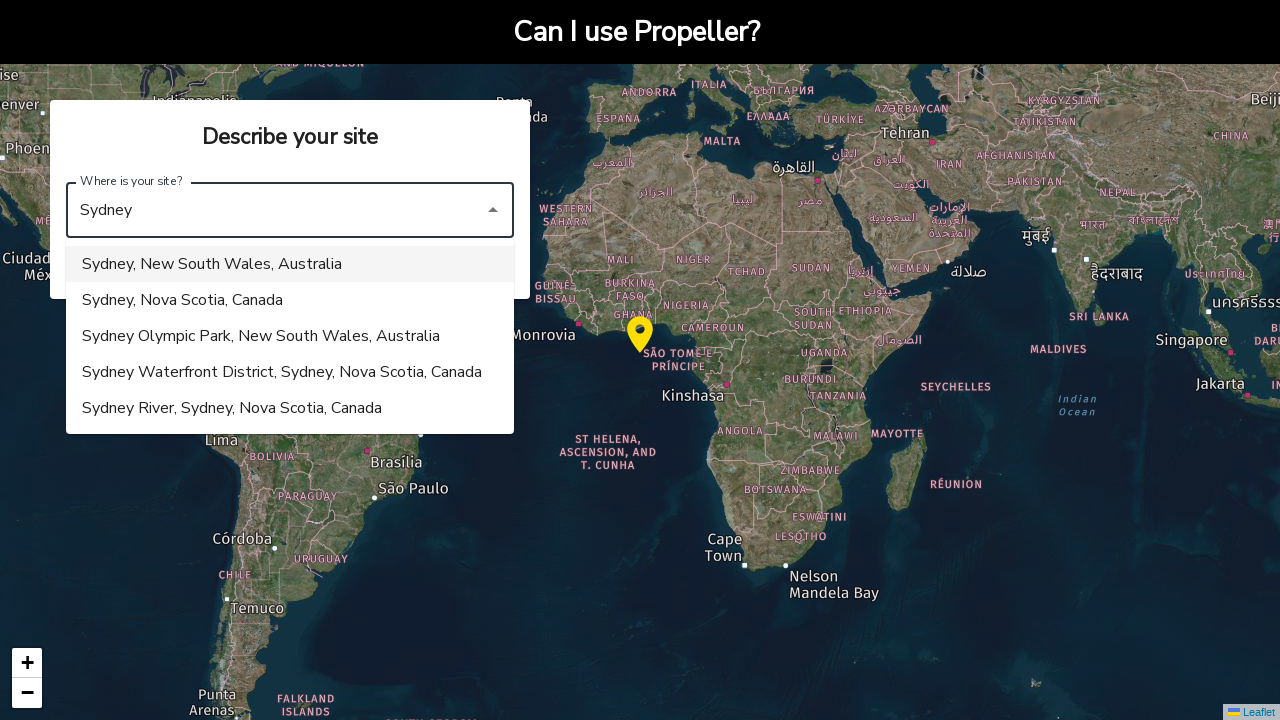

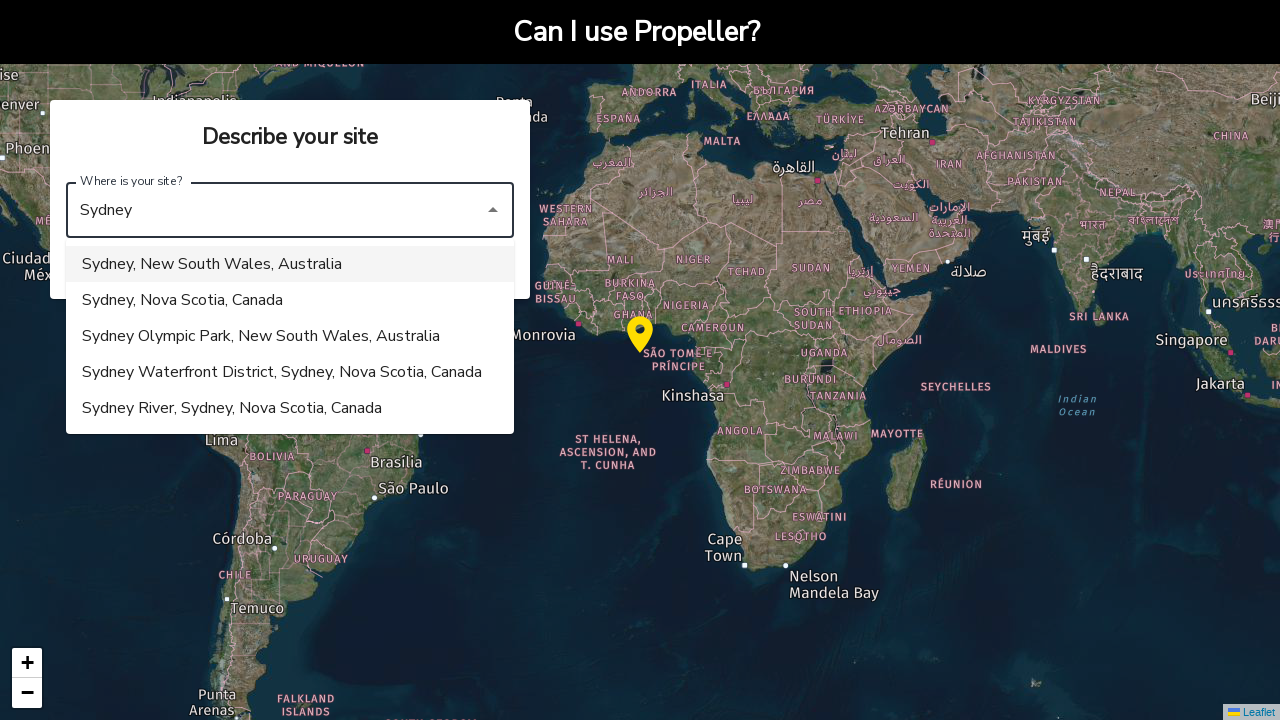